Tests element visibility by checking if email textbox, age radio button, education textarea, and name text are displayed on the page

Starting URL: https://automationfc.github.io/basic-form/index.html

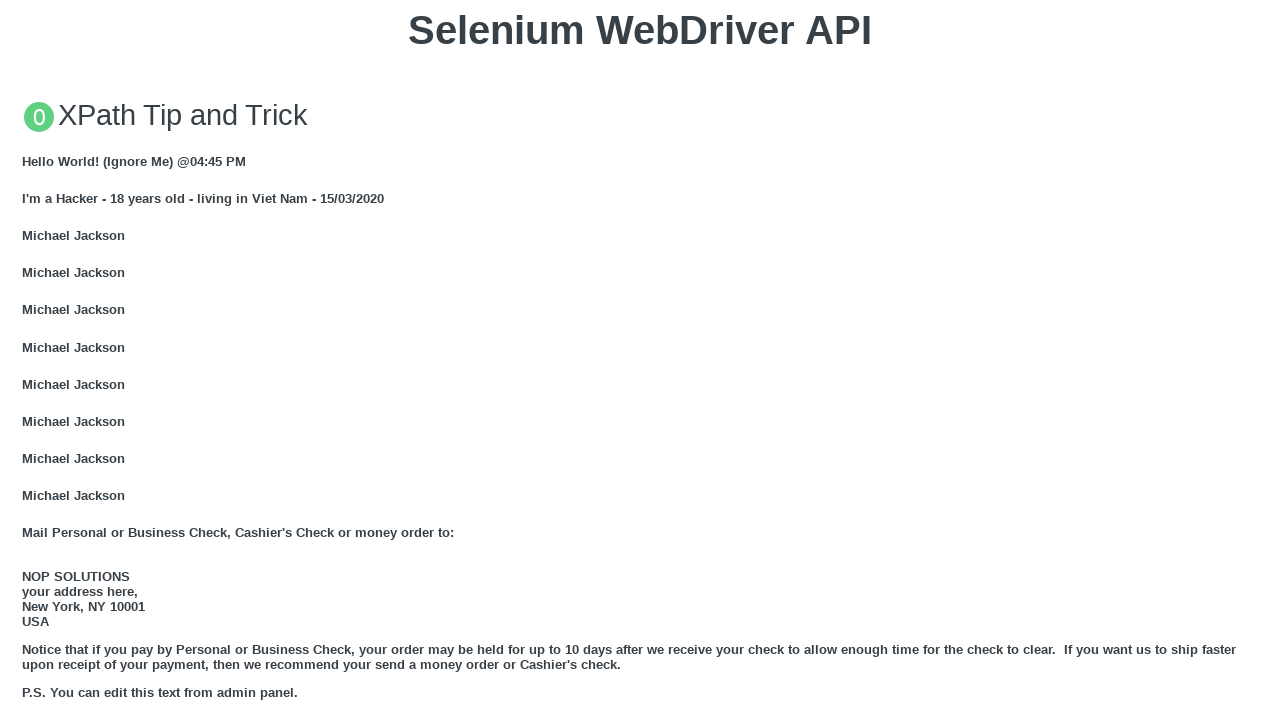

Email textbox is displayed
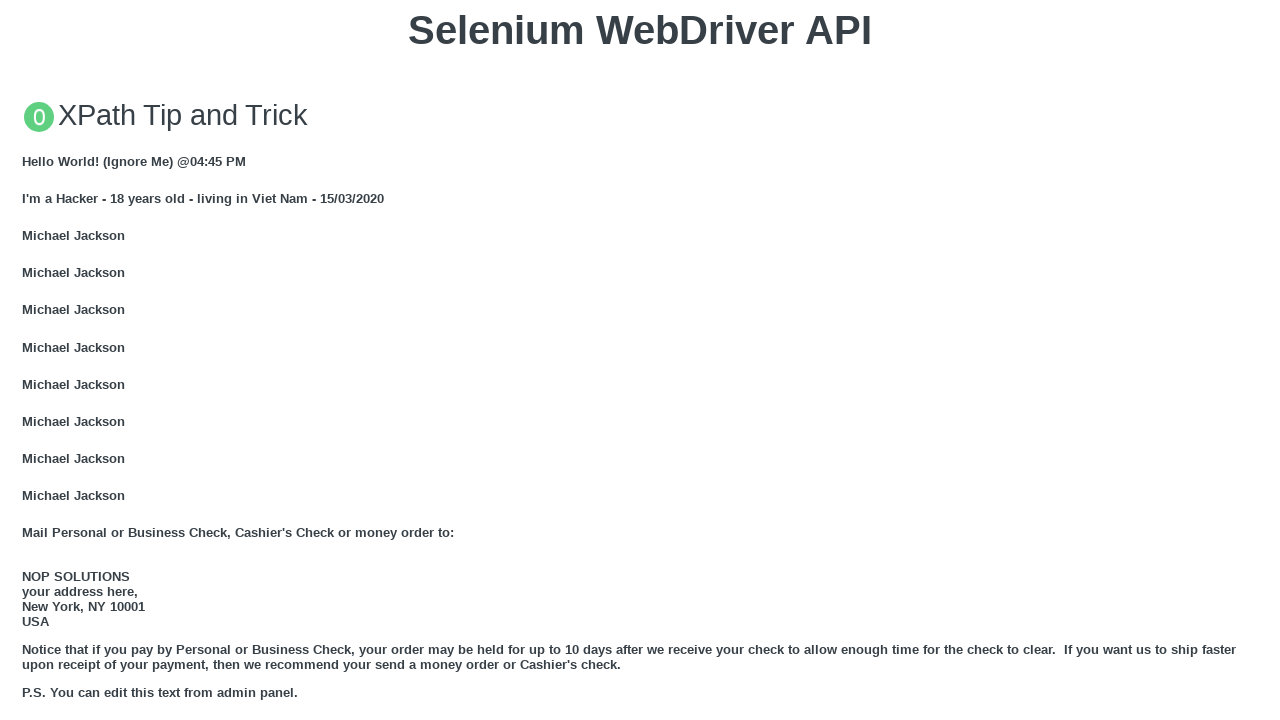

Filled email textbox with 'Automation Test' on #mail
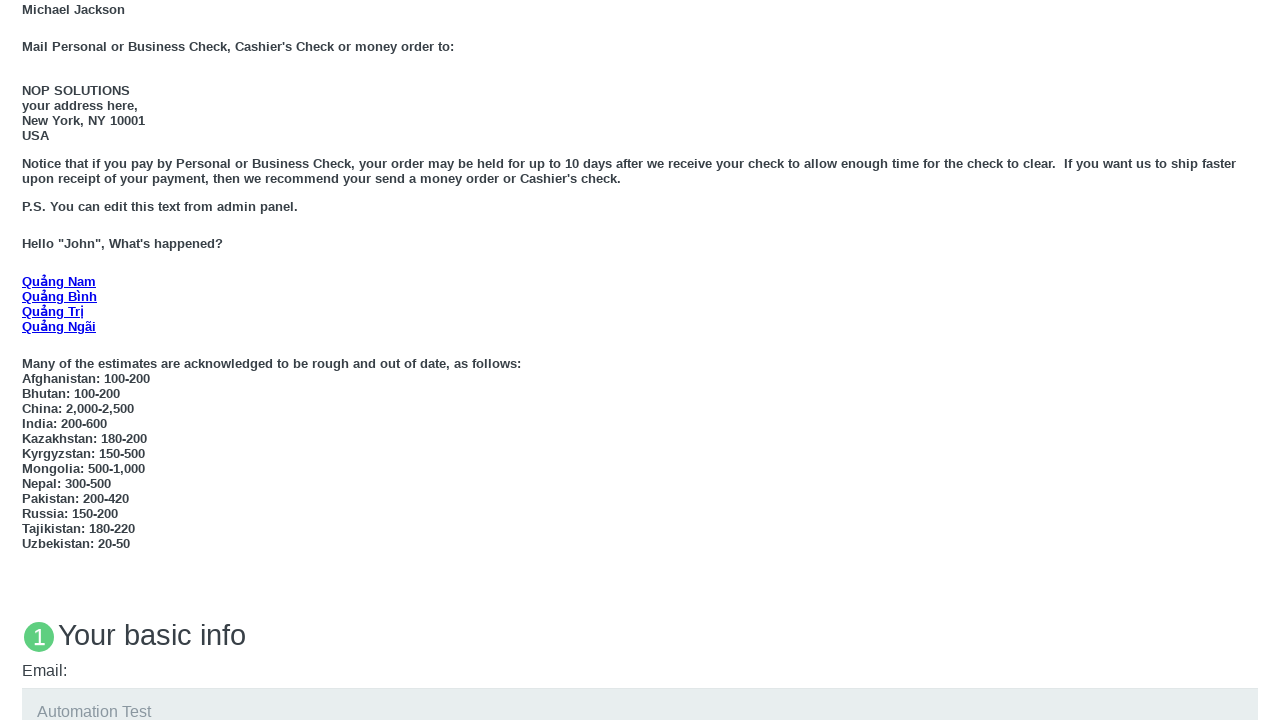

Age under 18 radio button is displayed
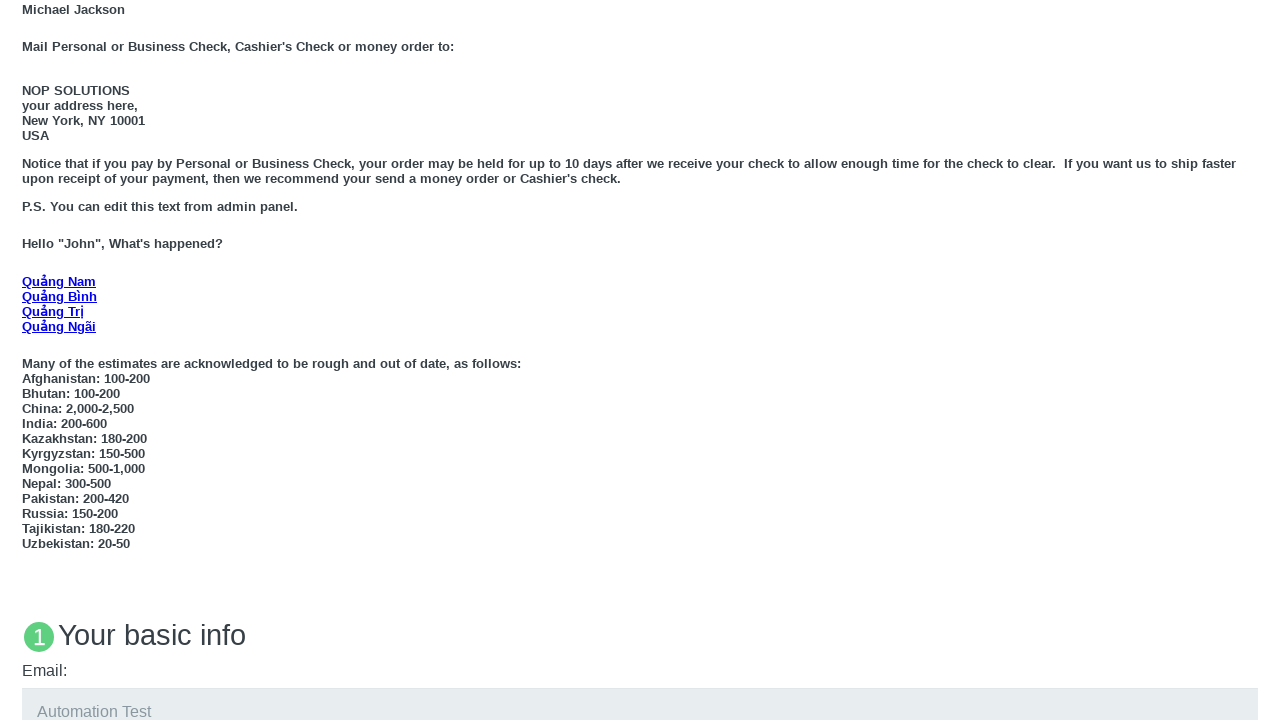

Clicked age under 18 radio button at (28, 360) on #under_18
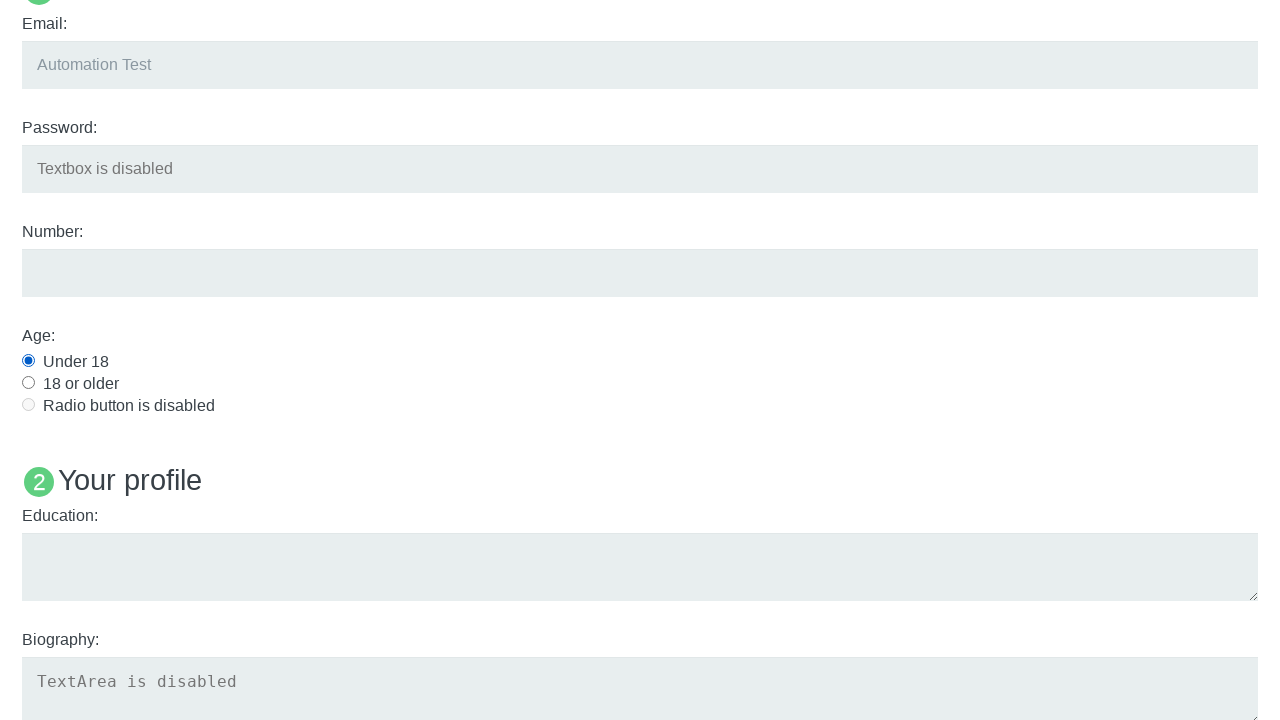

Education textarea is displayed
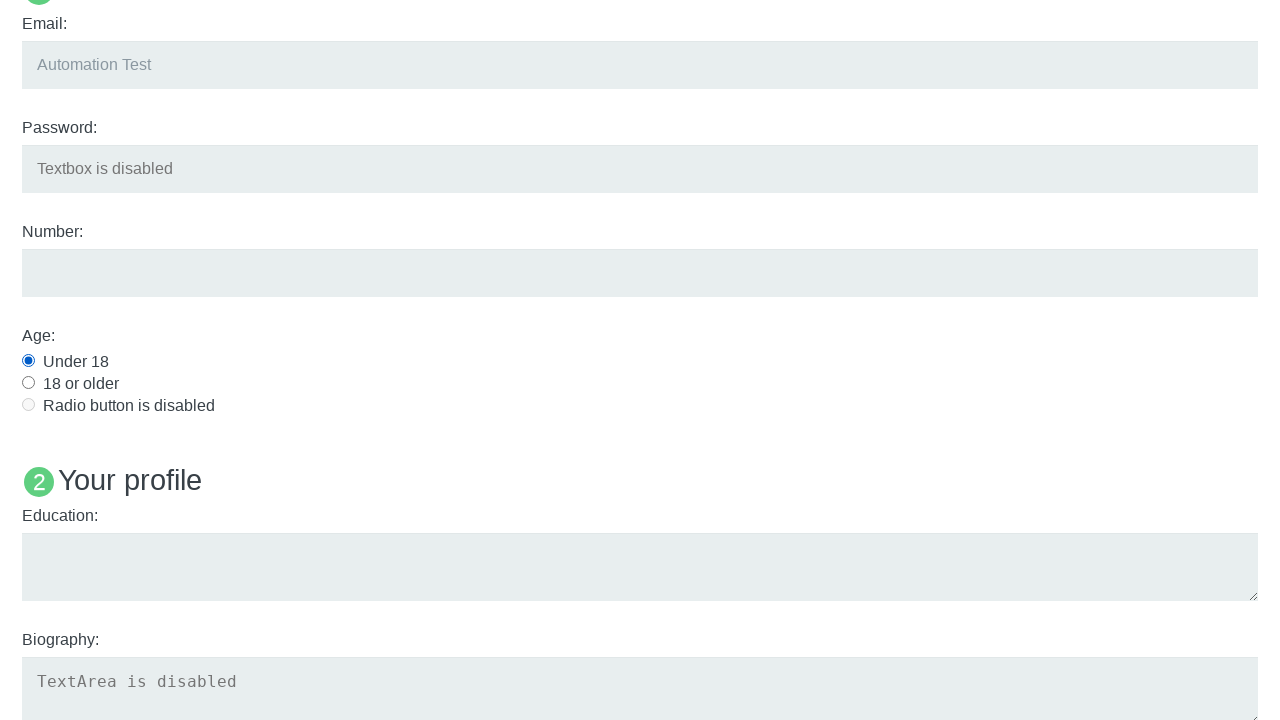

Filled education textarea with 'Automation Test' on #edu
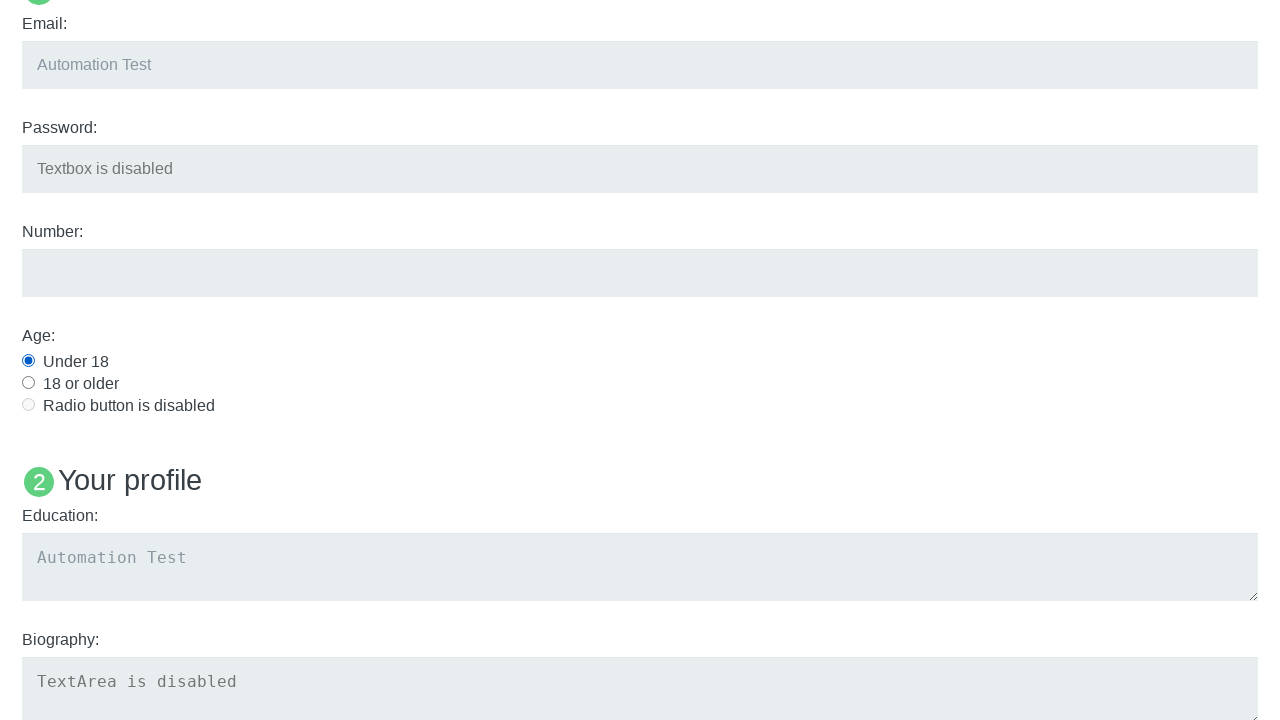

Verified Name: User5 text is displayed
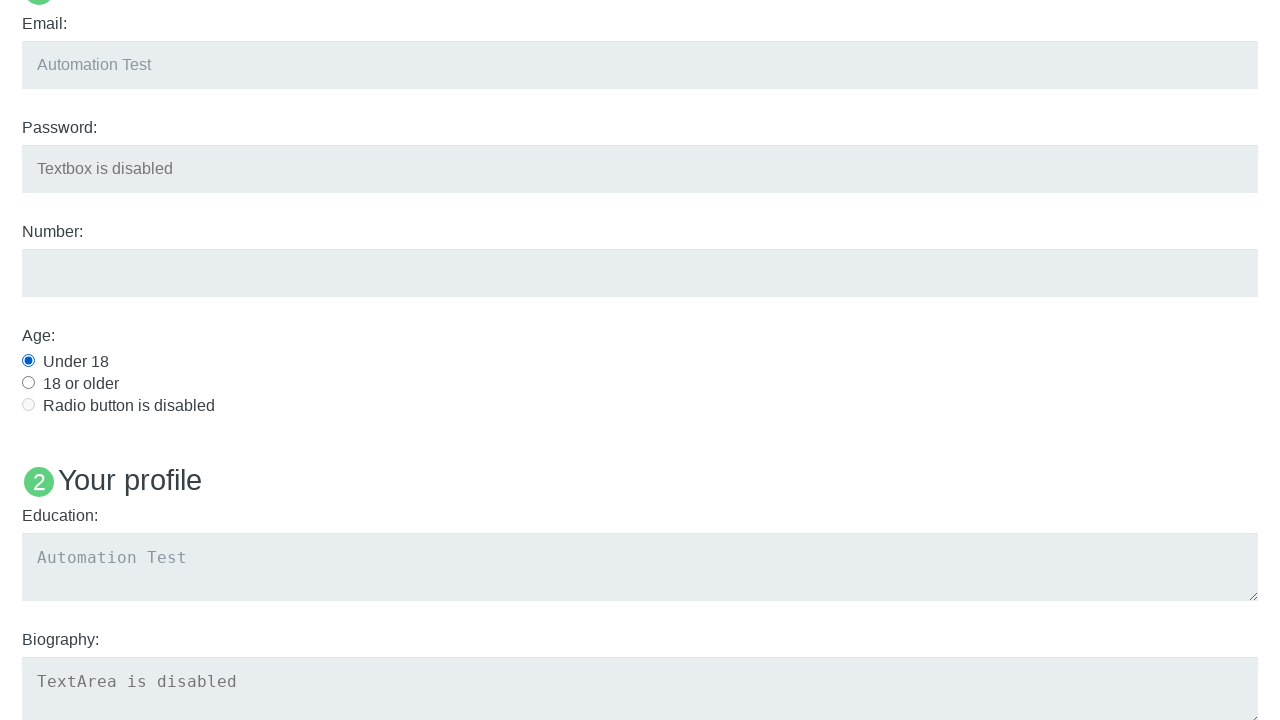

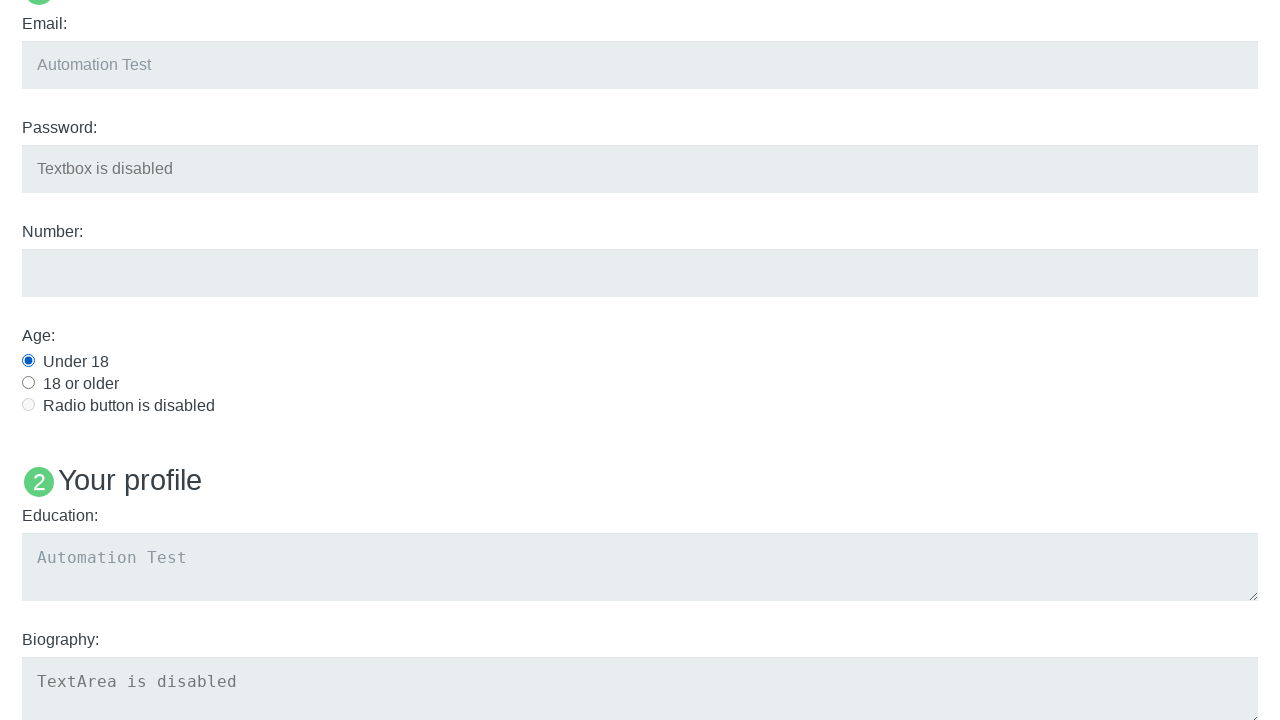